Navigates to the Heroku test application and clicks on the Add/Remove Elements link to access that section

Starting URL: https://the-internet.herokuapp.com/

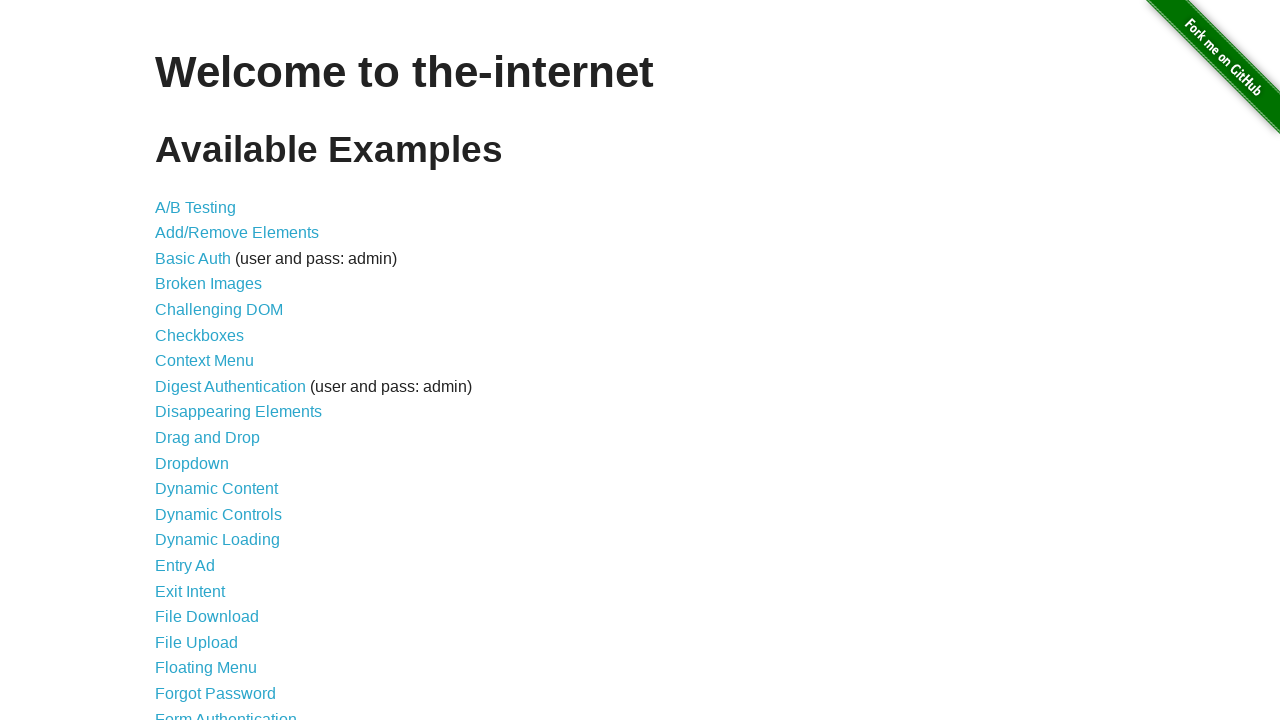

Navigated to Heroku test application homepage
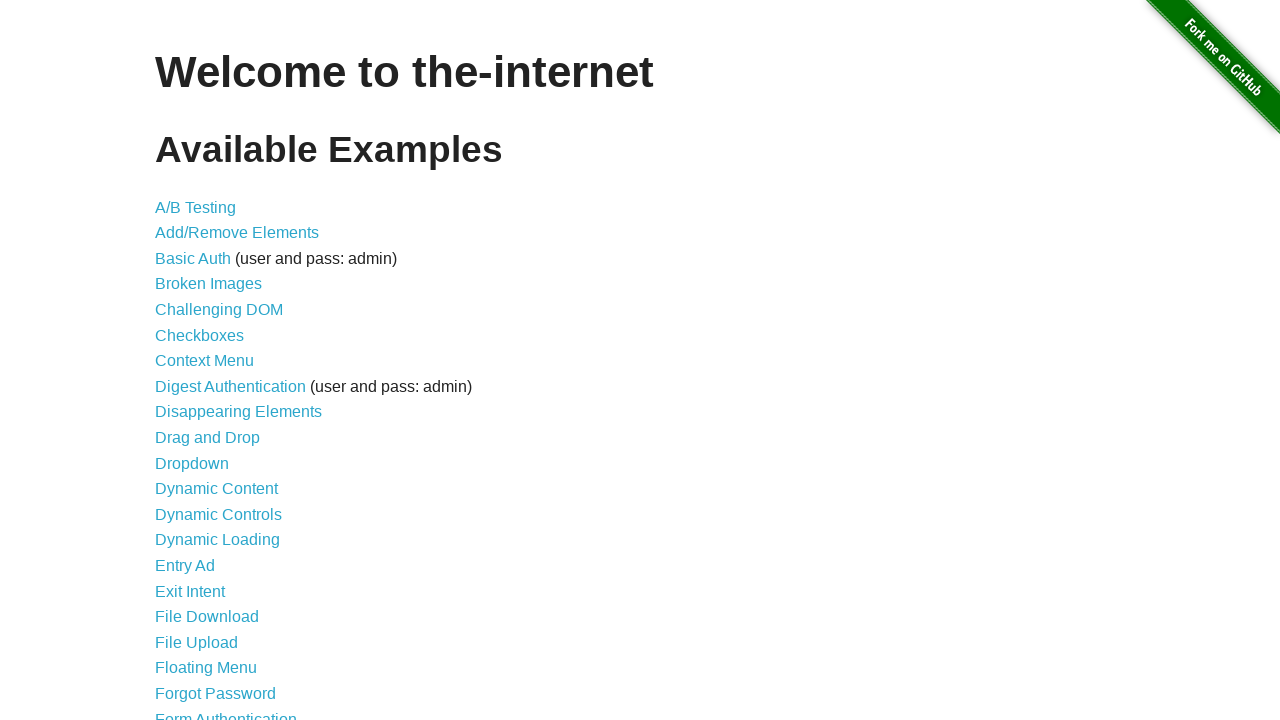

Clicked on Add/Remove Elements link at (237, 233) on text=Add/Remove Elements
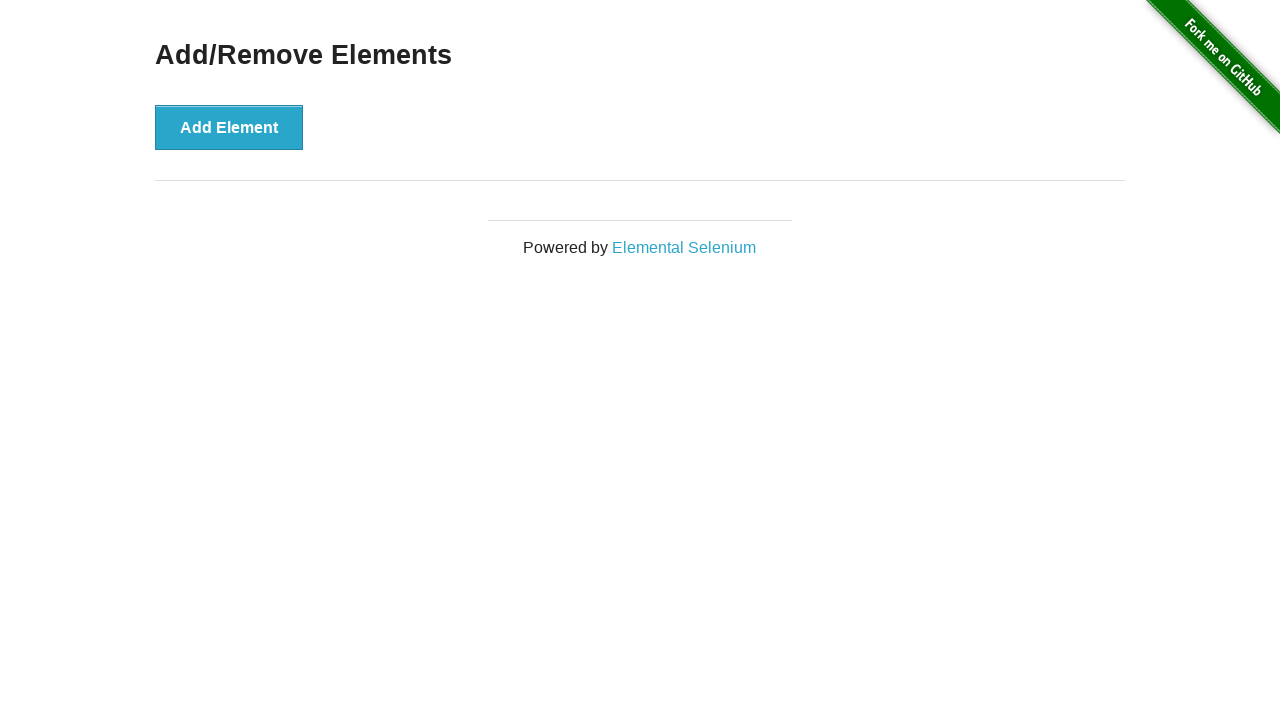

Add/Remove Elements page loaded successfully
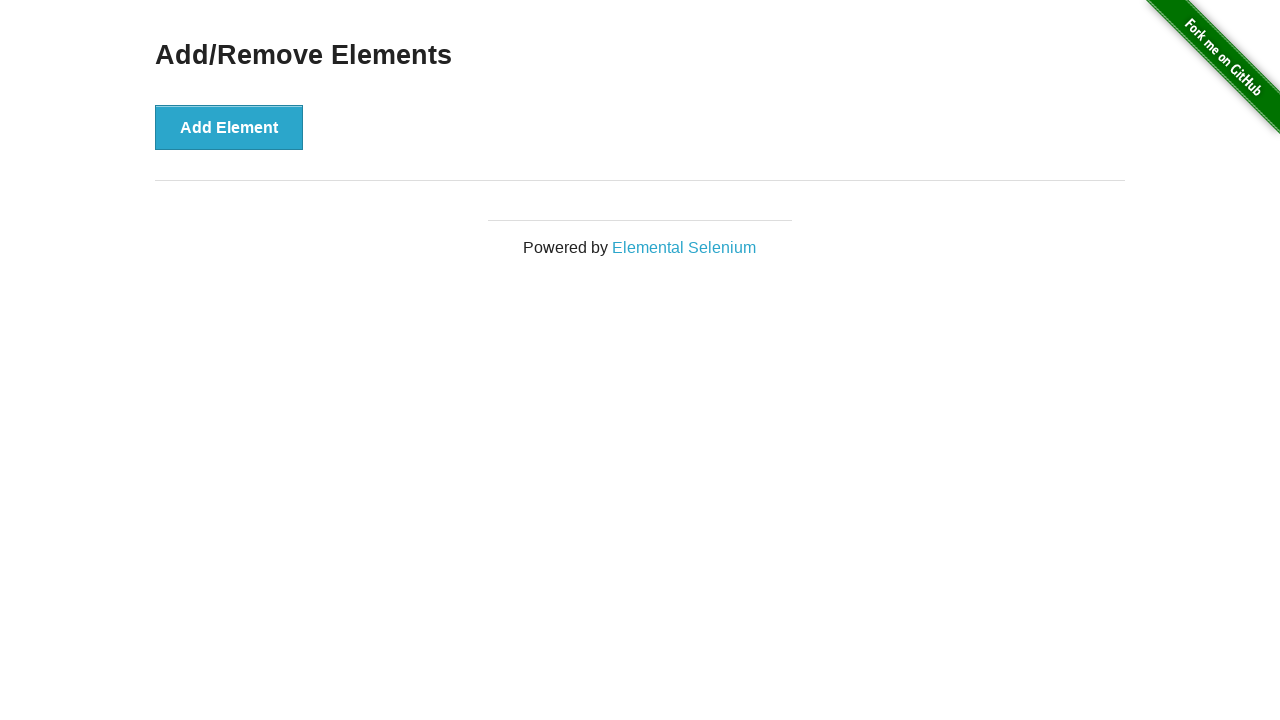

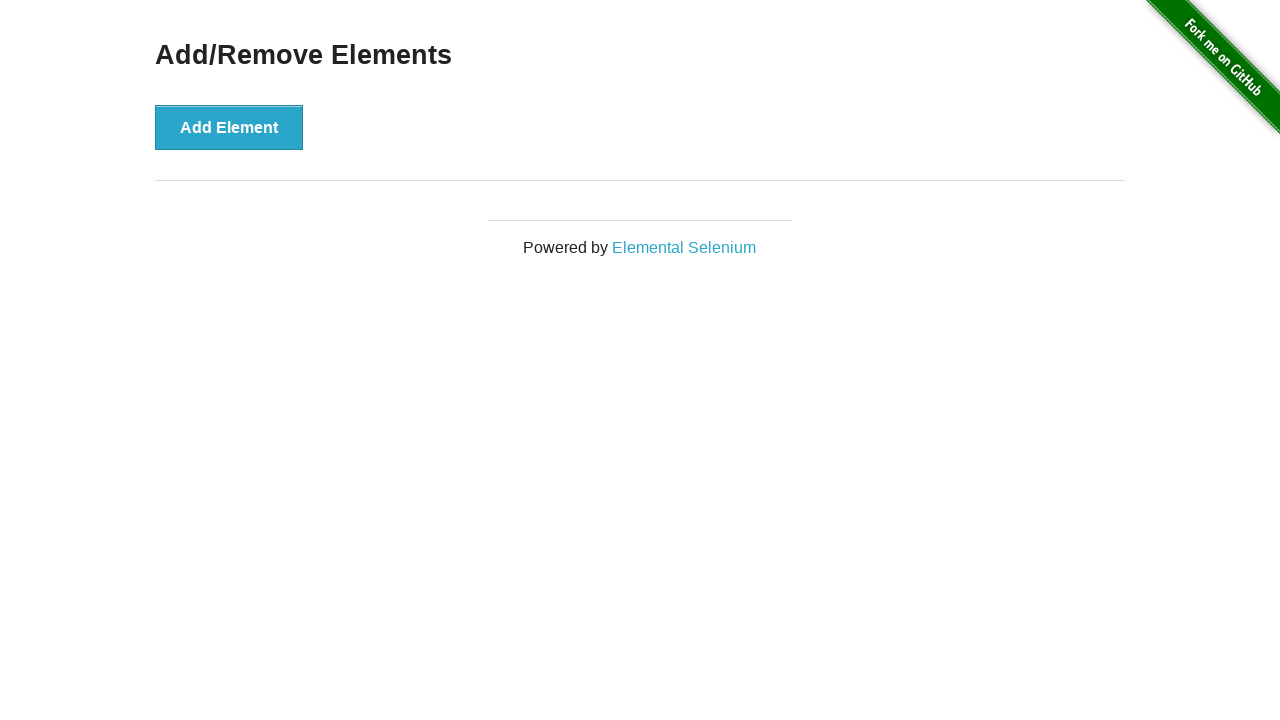